Tests drag and drop functionality by dragging an element and dropping it into a target container

Starting URL: http://sahitest.com/demo/dragDropMooTools.htm

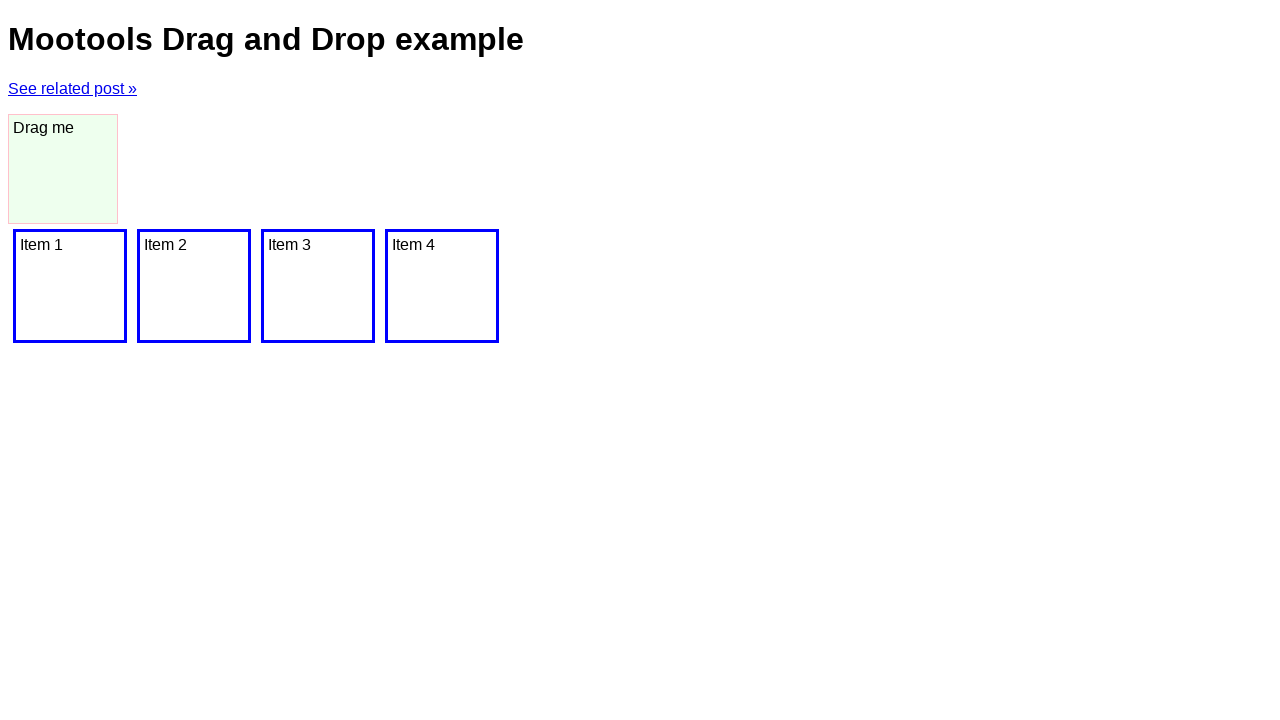

Located drag source element with class 'drag'
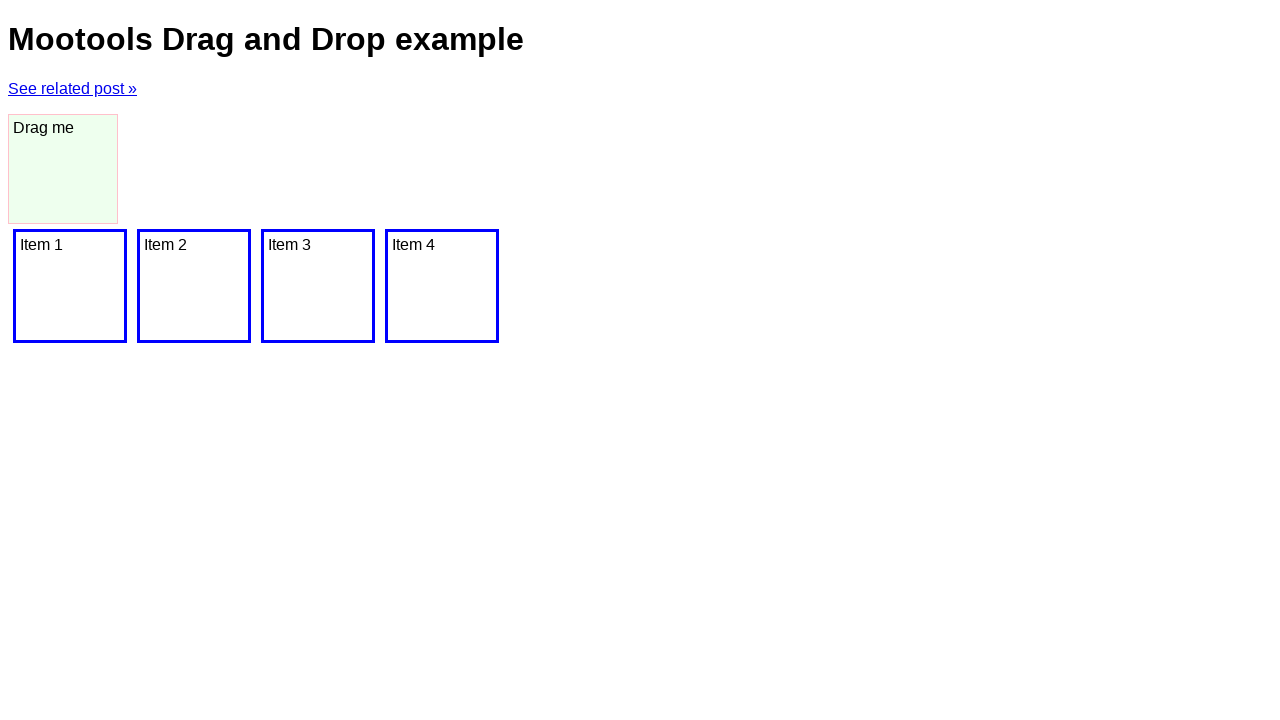

Located drop target element (second div)
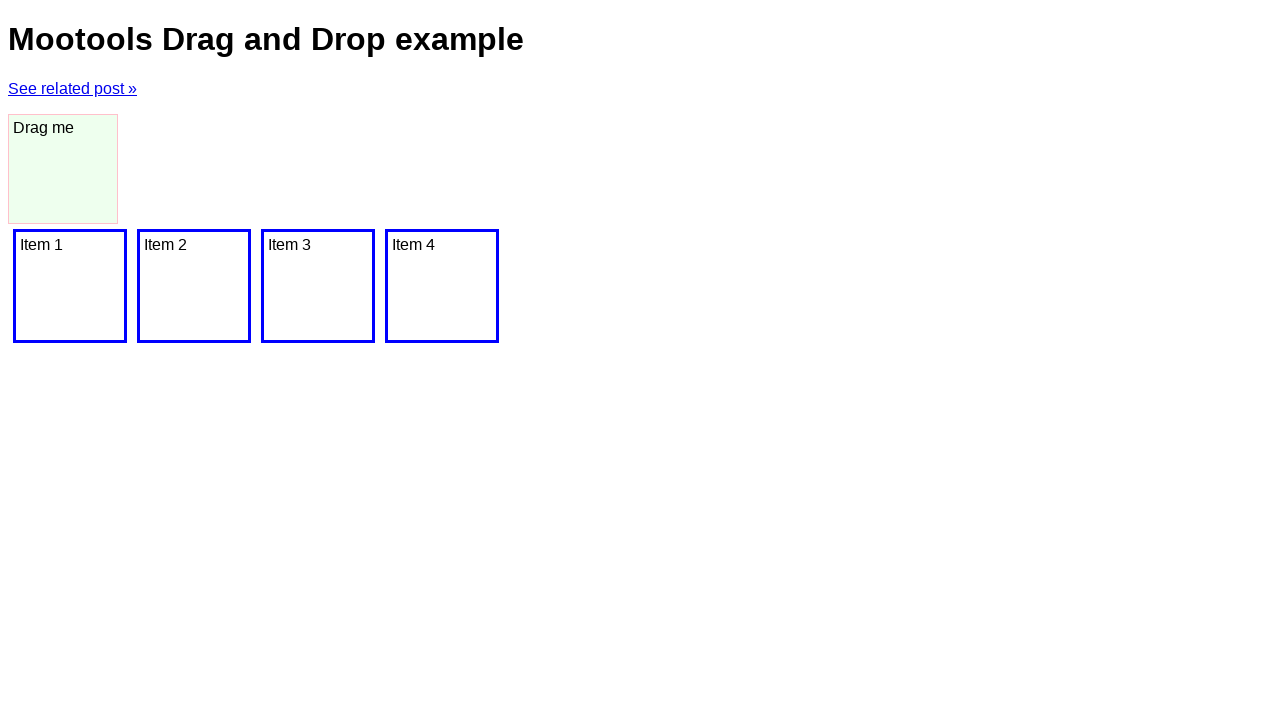

Dragged element from source and dropped it into target container at (70, 286)
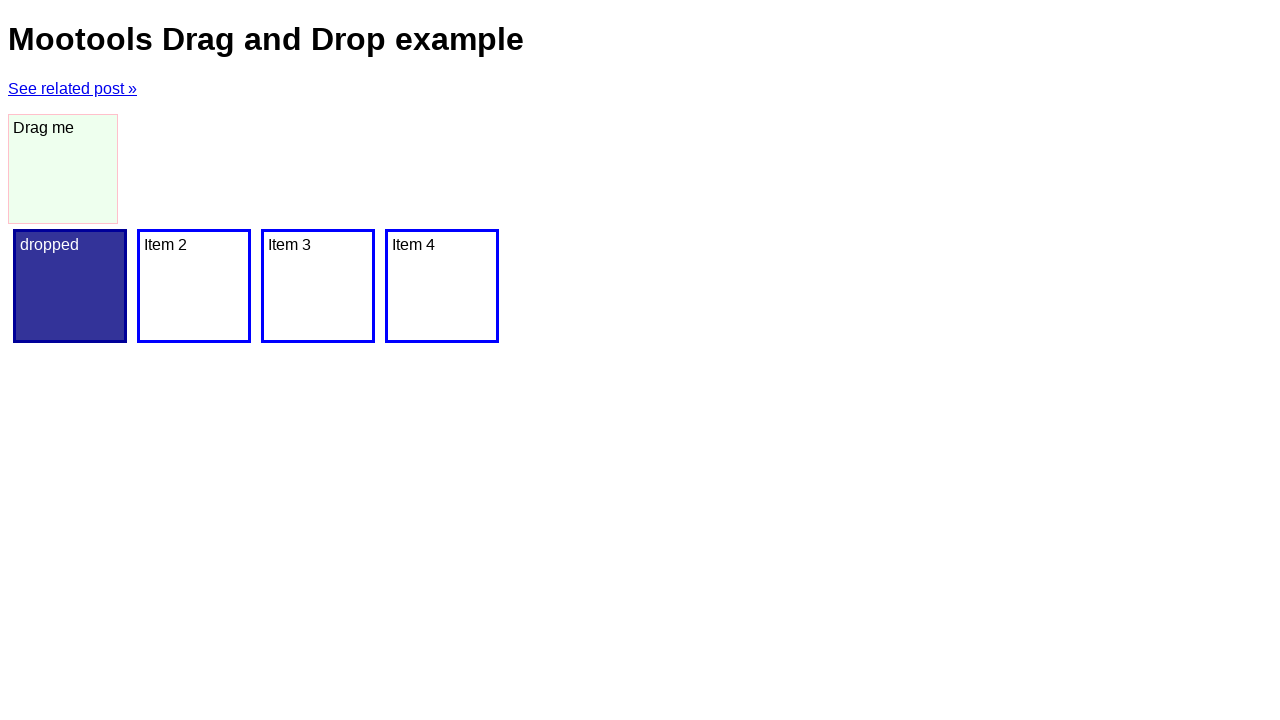

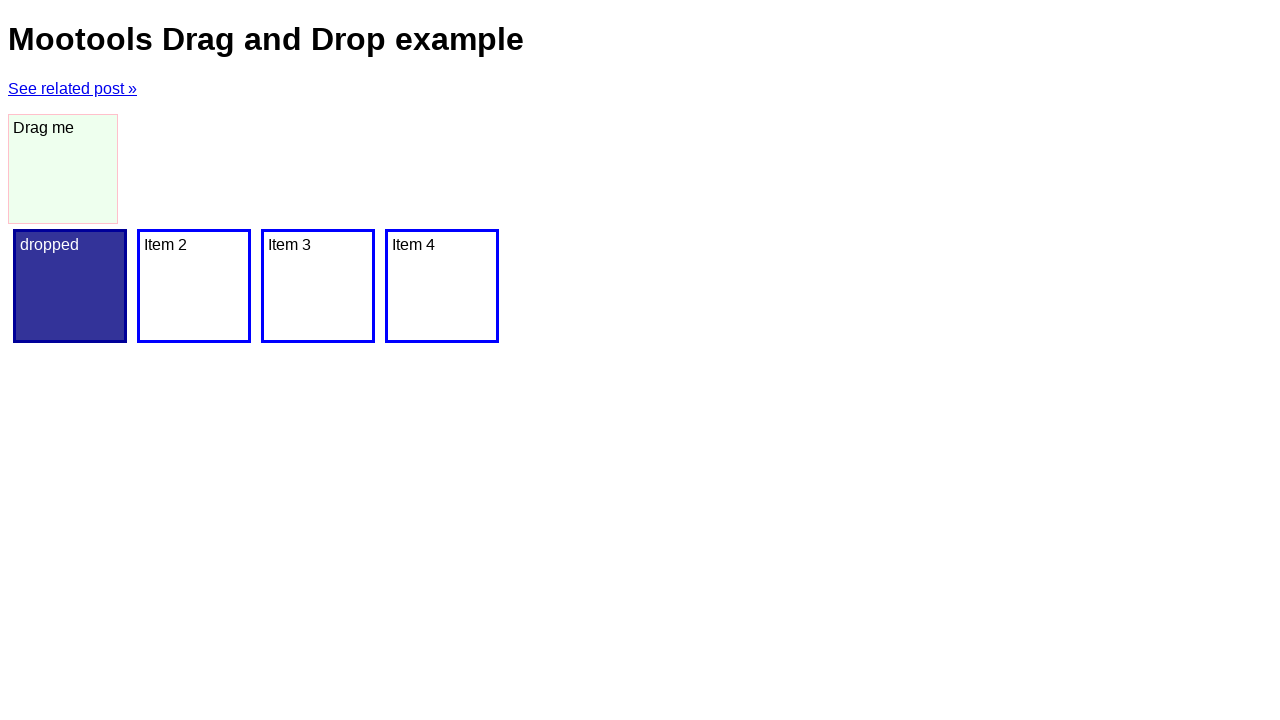